Tests clicking on the Phones category link in the DemoBlaze store

Starting URL: https://demoblaze.com/index.html

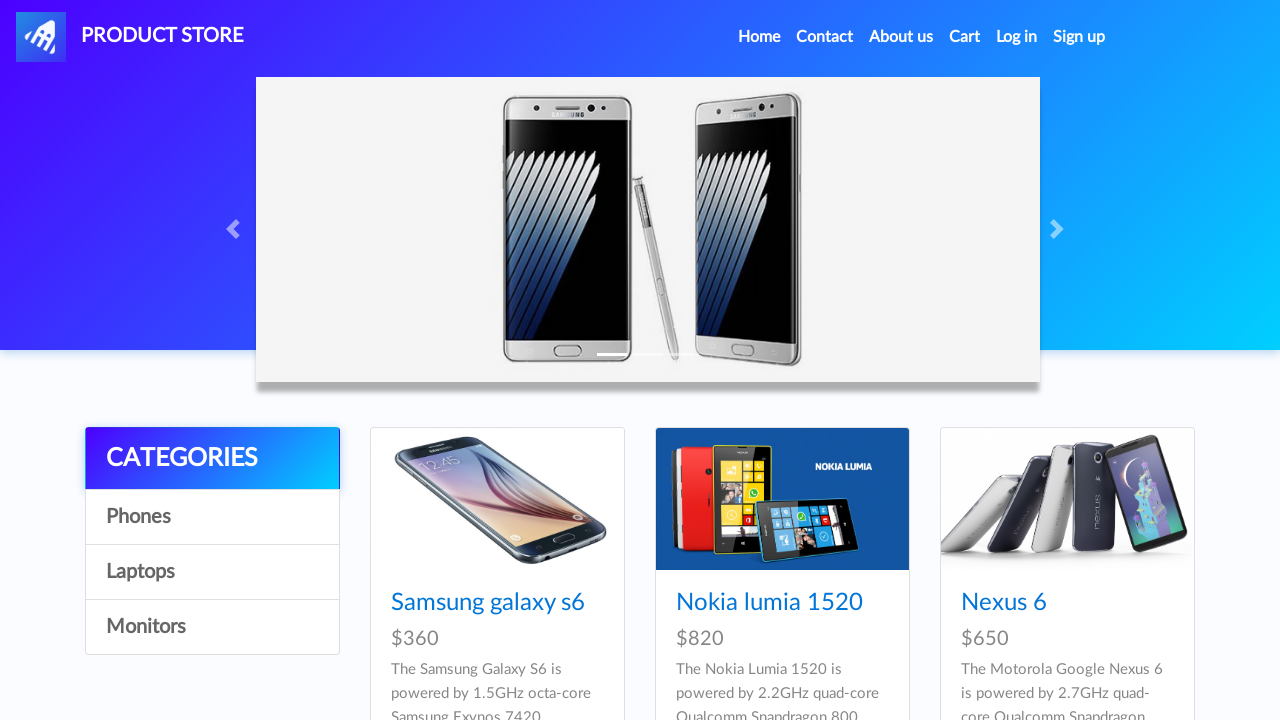

Clicked on the Phones category link at (212, 517) on text=Phones
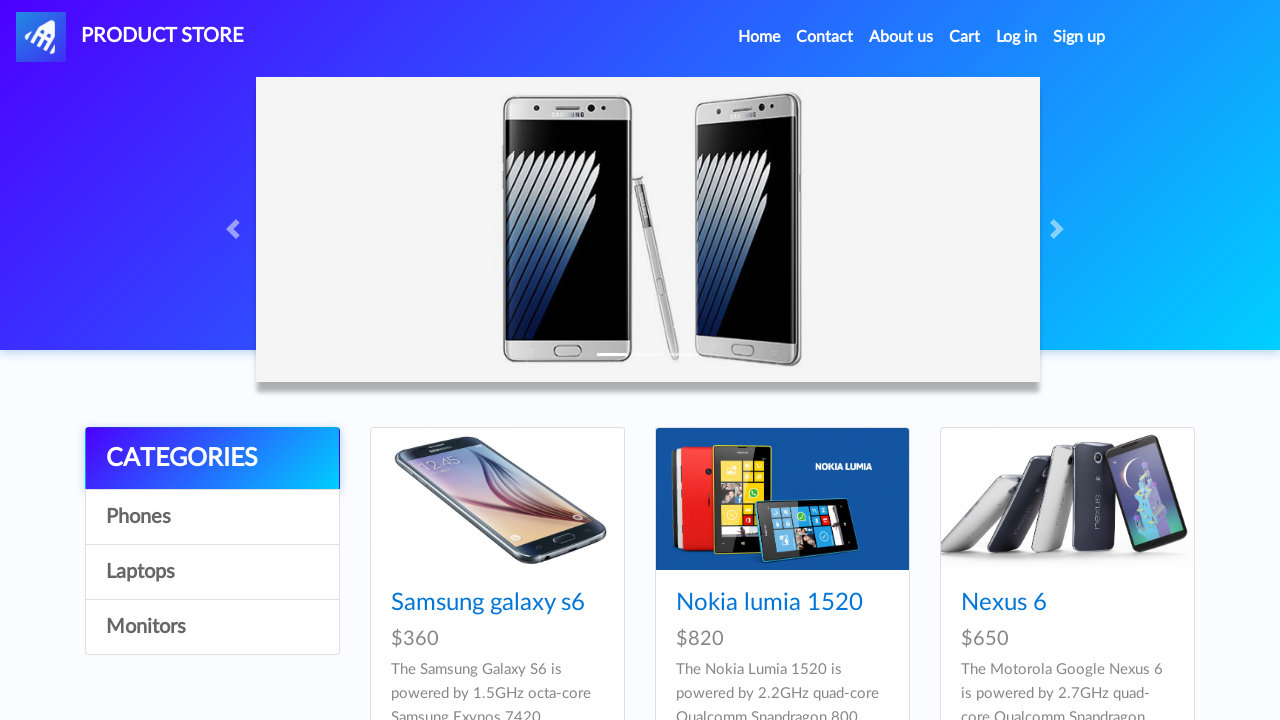

Waited 2 seconds for the Phones category to load
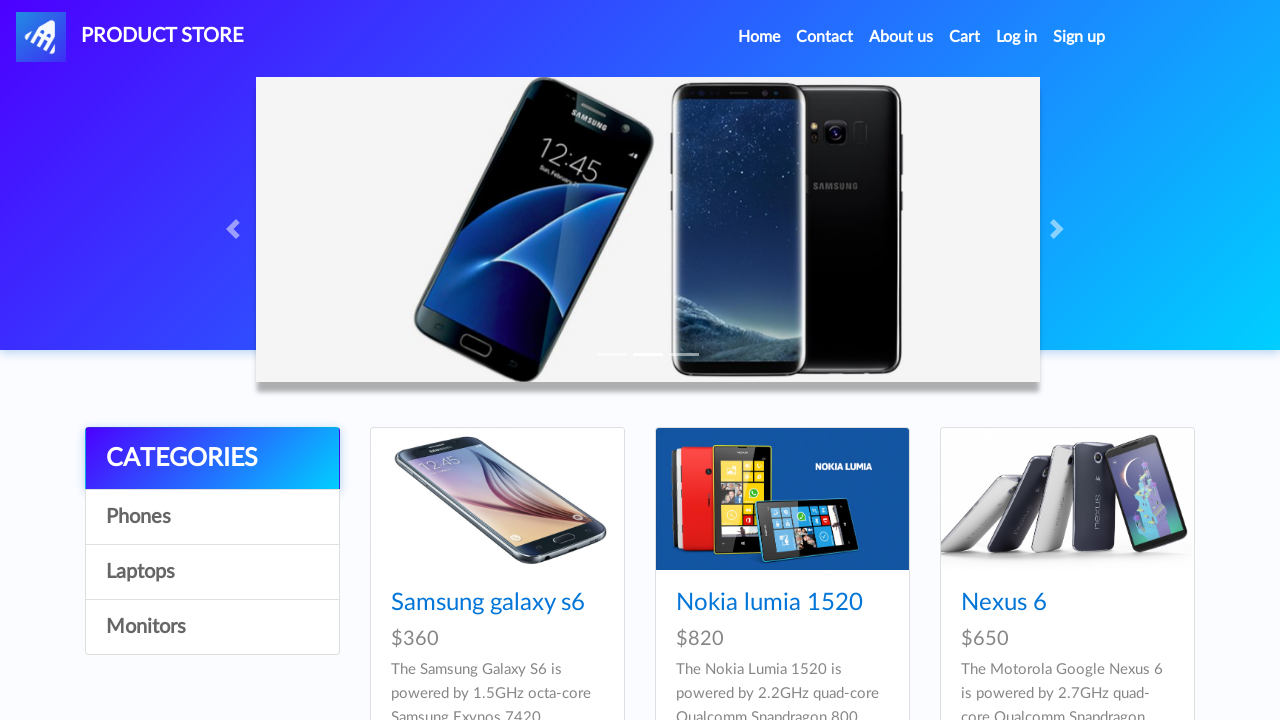

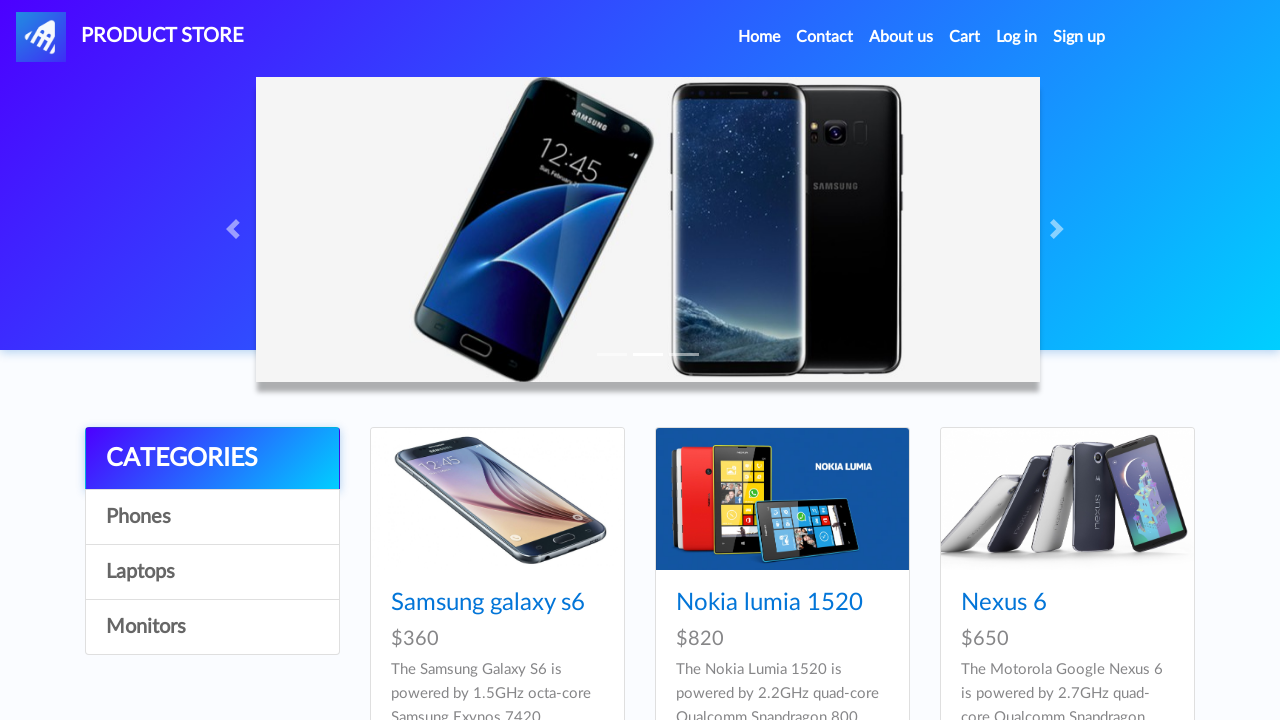